Tests the Add/Remove Elements functionality on the-internet.herokuapp.com by clicking a link to navigate to the feature page, adding an element (which creates a Delete button), verifying it appears, then clicking Delete and verifying the button is removed from the DOM.

Starting URL: https://the-internet.herokuapp.com/

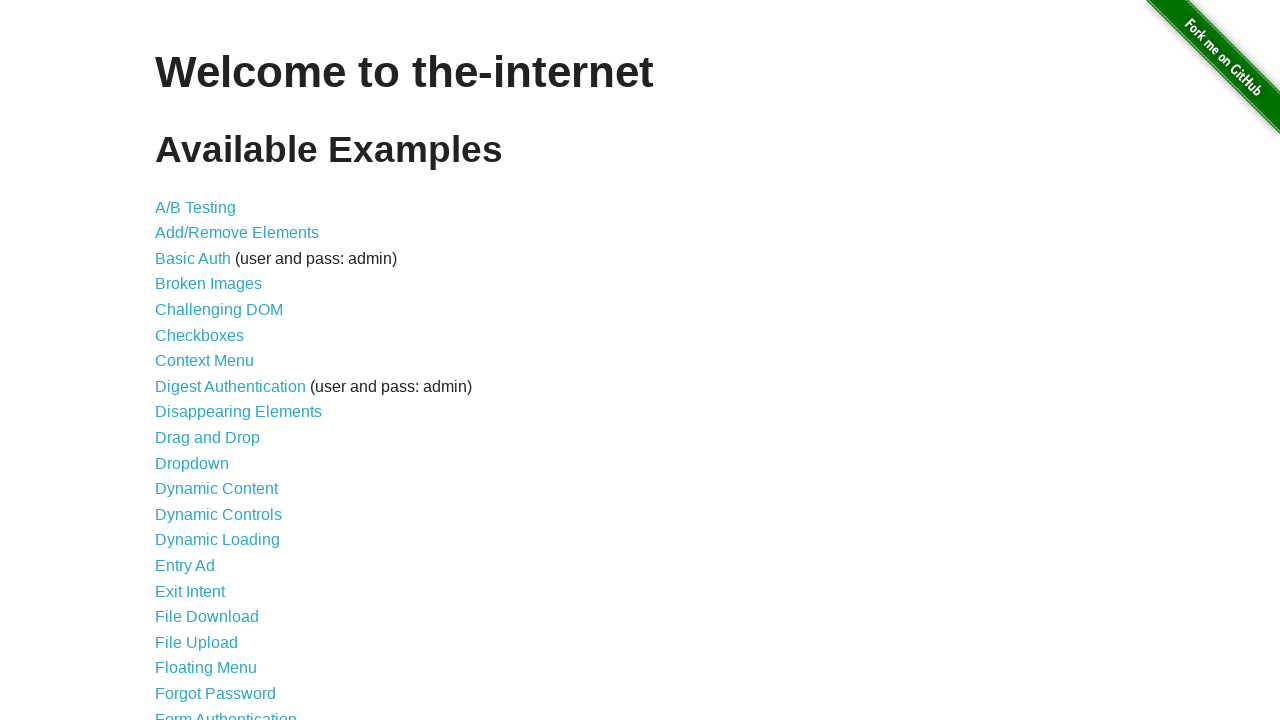

Clicked on Add/Remove Elements link at (237, 233) on internal:role=link[name="Add/Remove Elements"i]
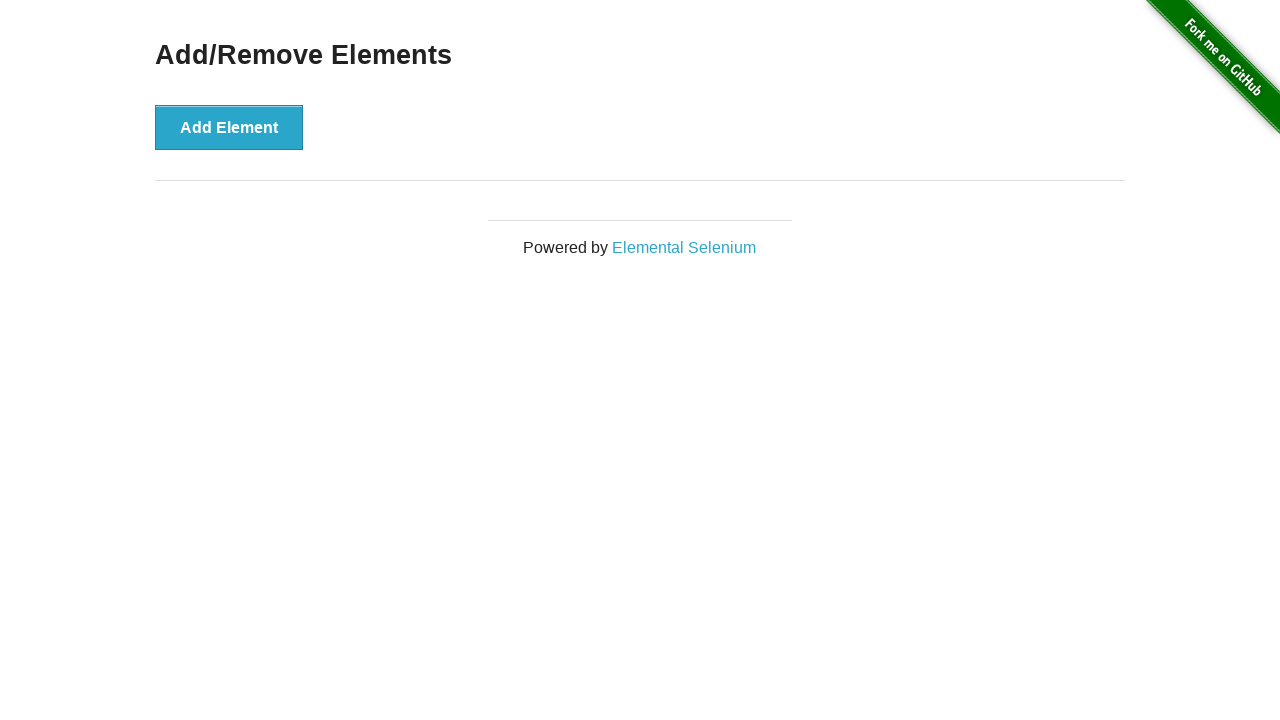

Navigated to Add/Remove Elements page
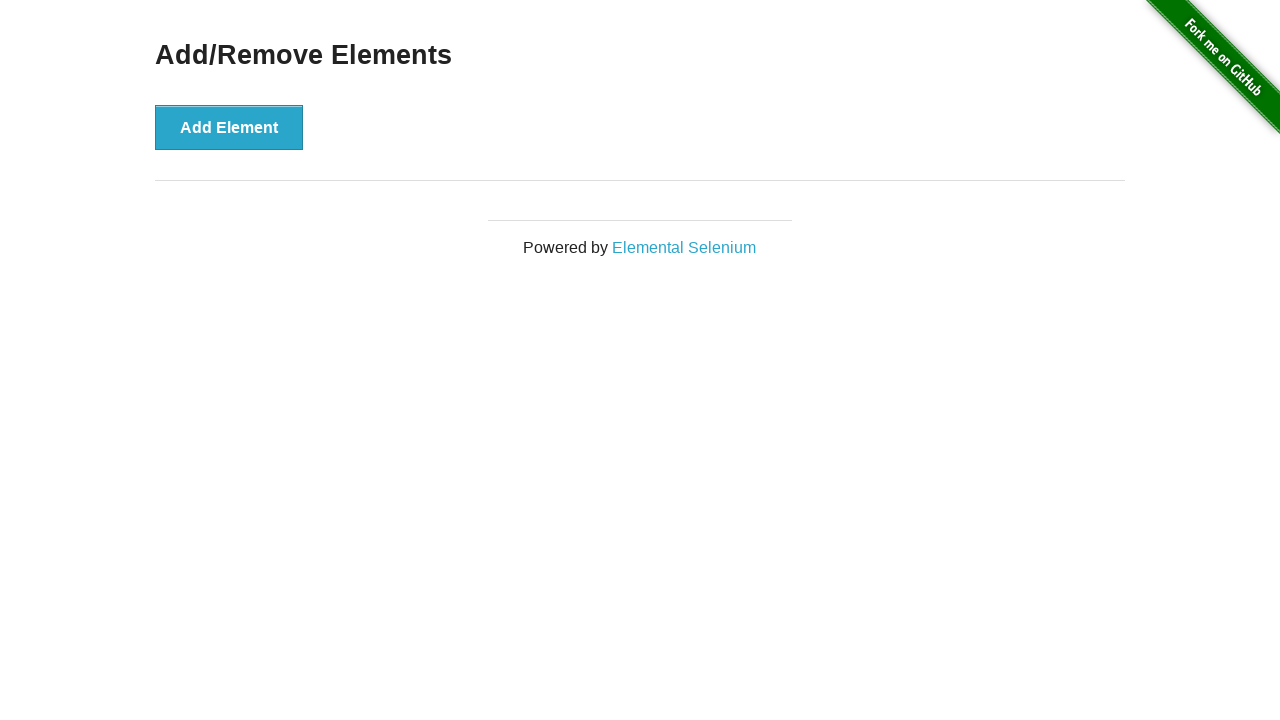

Clicked Add Element button at (229, 127) on internal:role=button[name="Add Element"i]
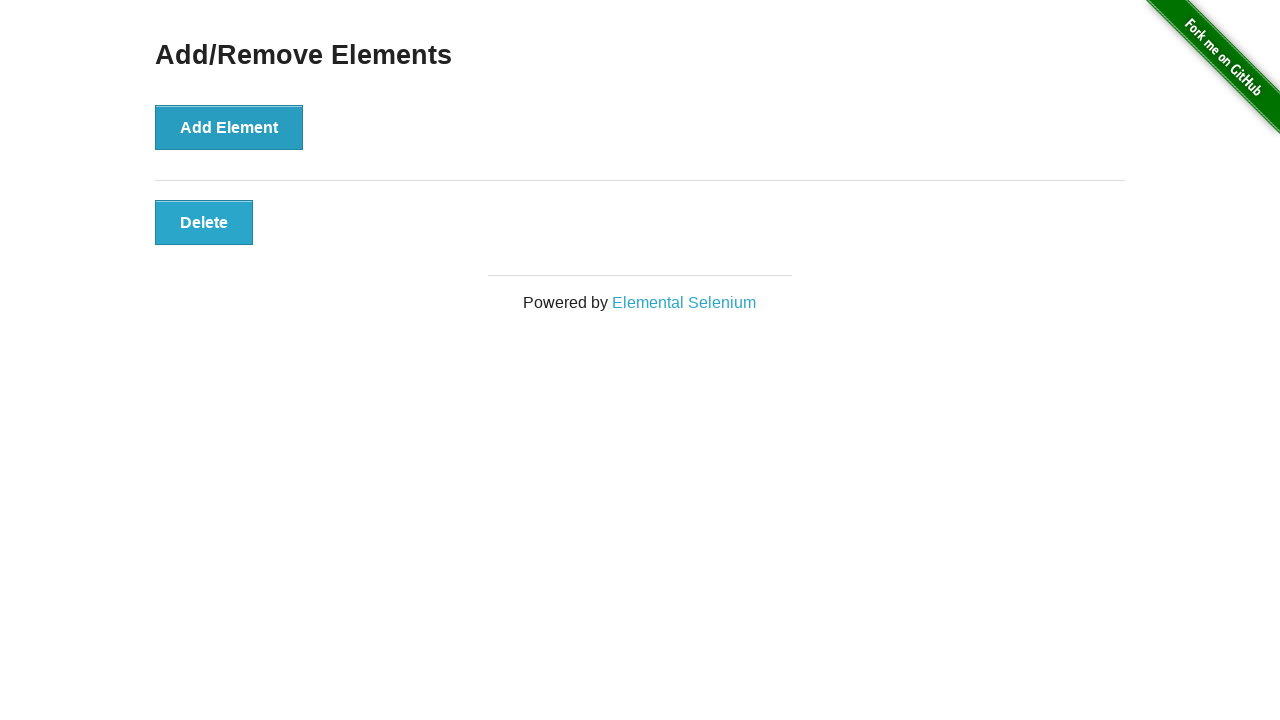

Delete button appeared in the DOM
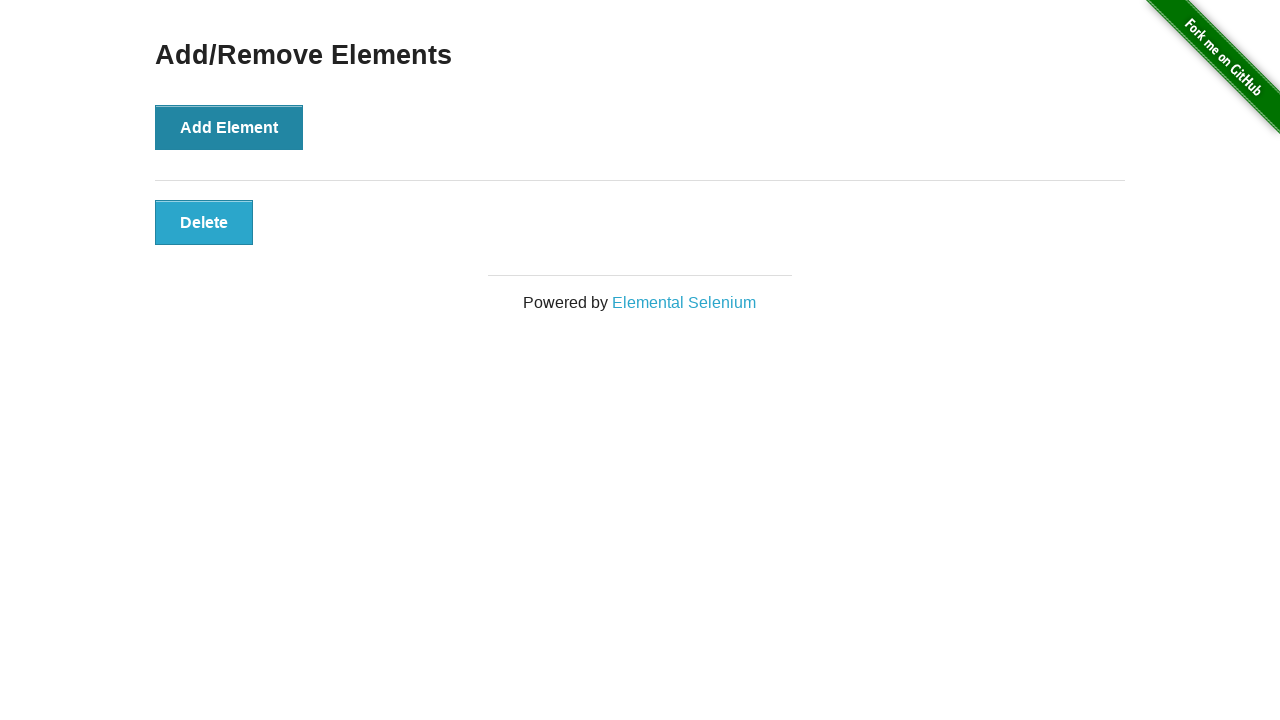

Clicked Delete button at (204, 222) on internal:role=button[name="Delete"i]
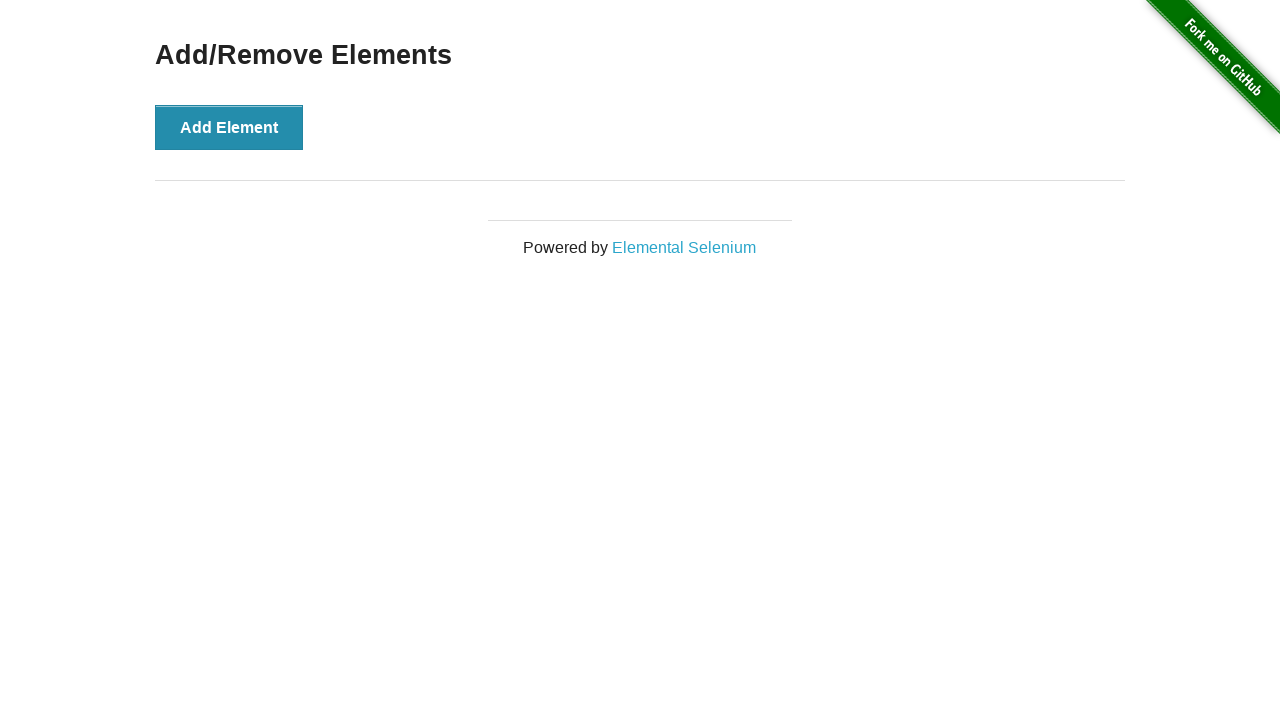

Delete button removed from DOM
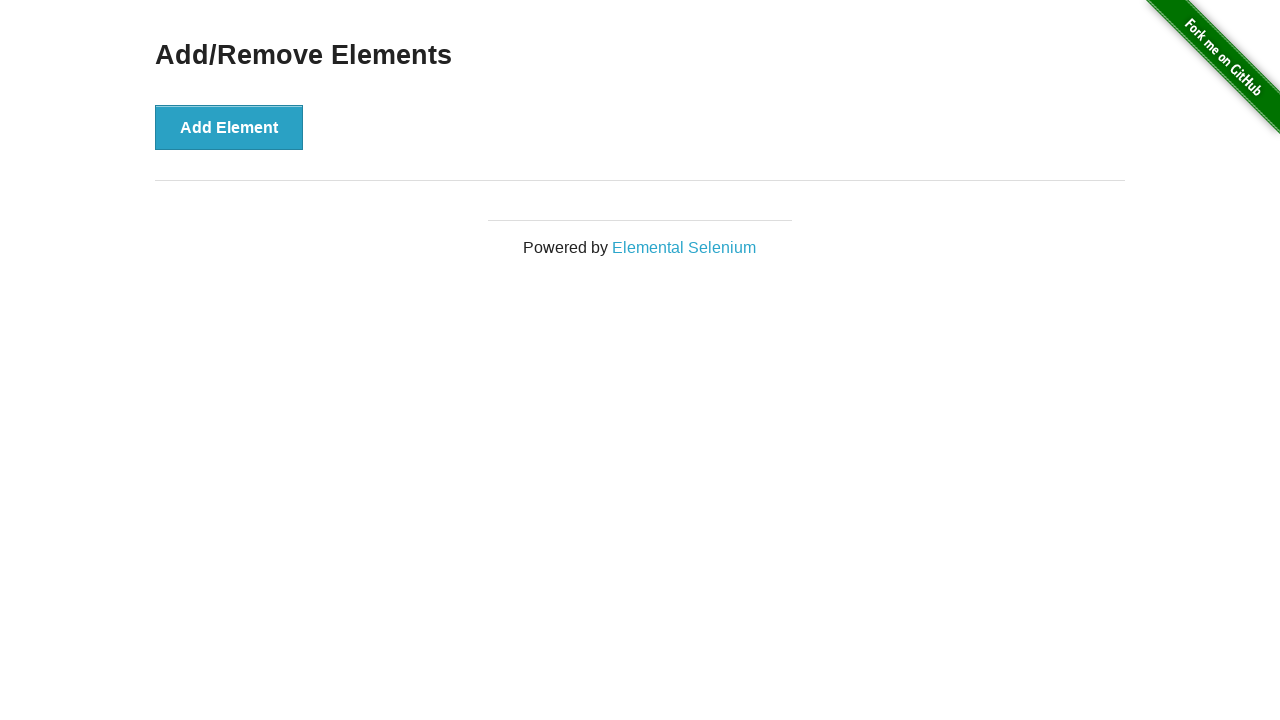

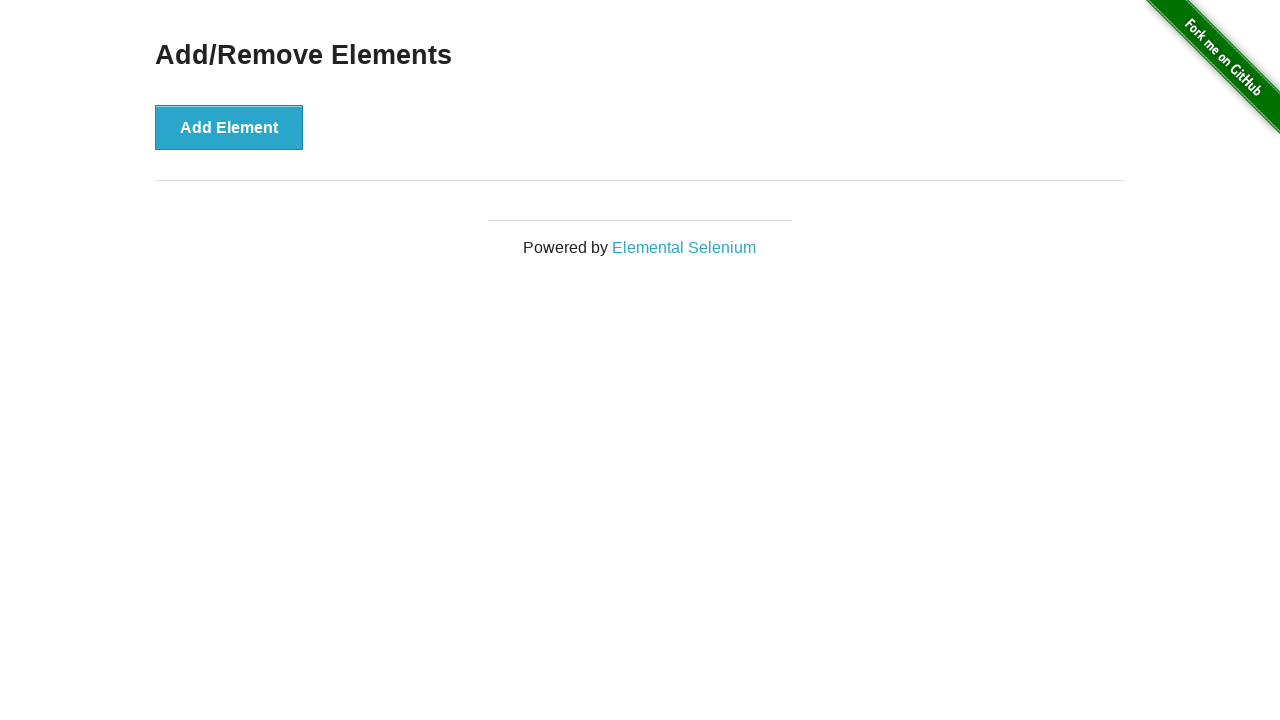